Tests adding a new todo item to the TodoMVC application by clicking on the input field, typing a task, and pressing Enter to submit.

Starting URL: https://demo.playwright.dev/todomvc/#/

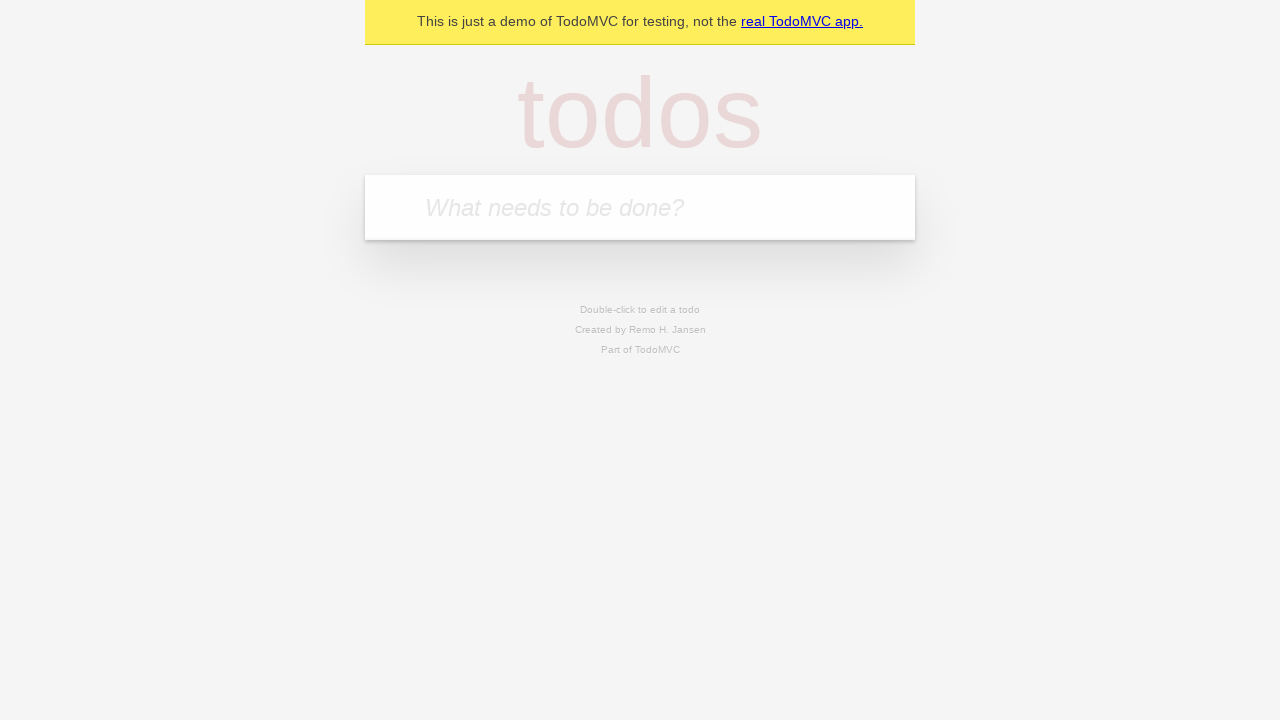

Clicked on the todo input field at (640, 207) on internal:attr=[placeholder="What needs to be done?"i]
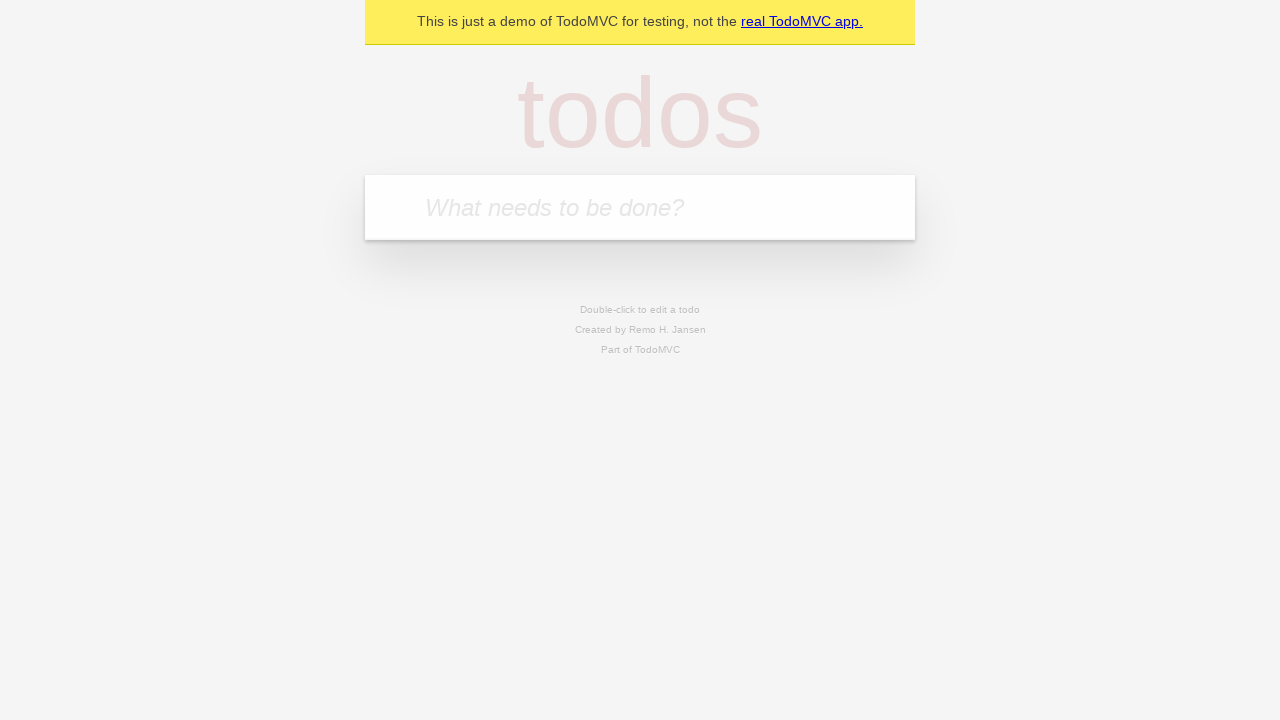

Filled todo input field with 'w' on internal:attr=[placeholder="What needs to be done?"i]
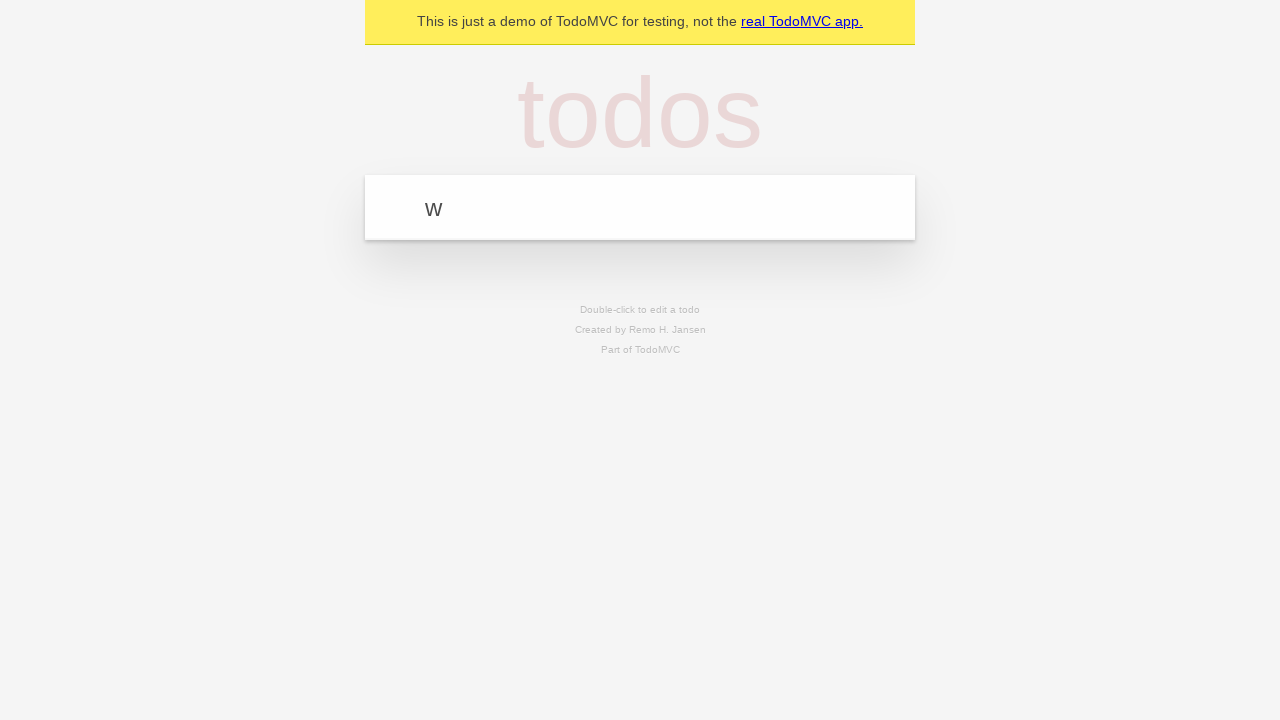

Clicked on the todo input field again at (640, 207) on internal:attr=[placeholder="What needs to be done?"i]
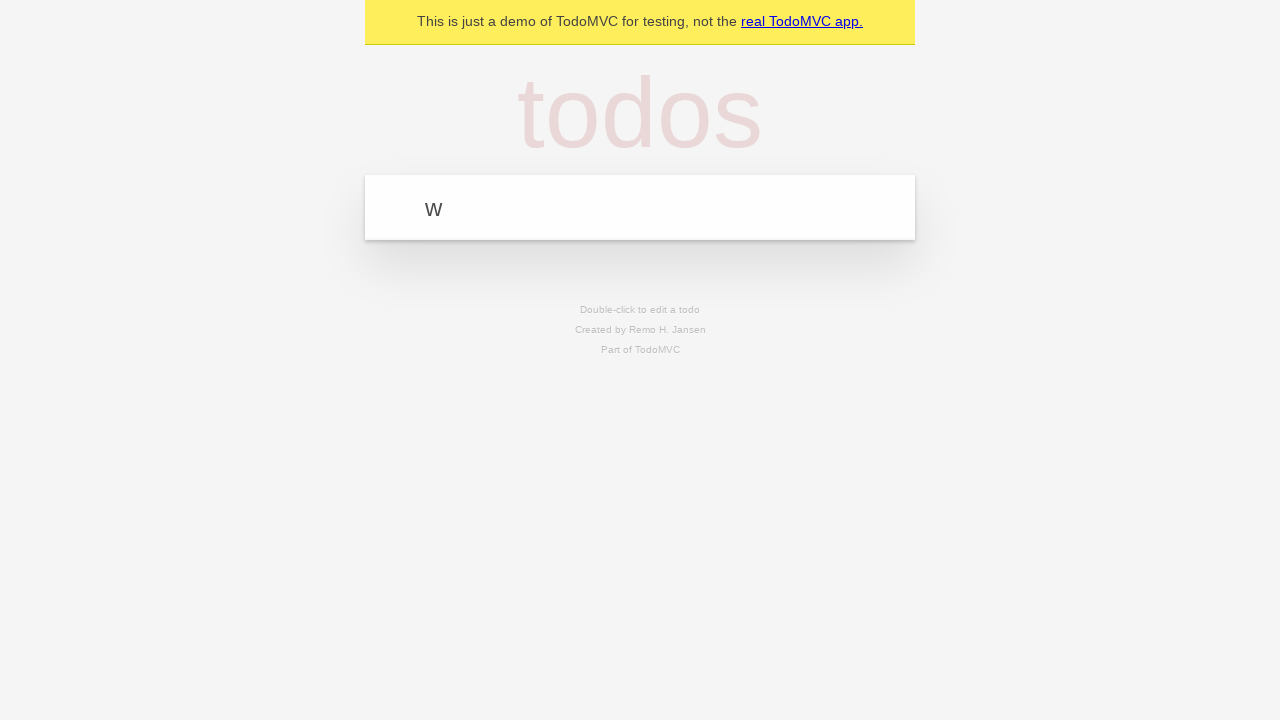

Clicked on the todo input field once more at (640, 207) on internal:attr=[placeholder="What needs to be done?"i]
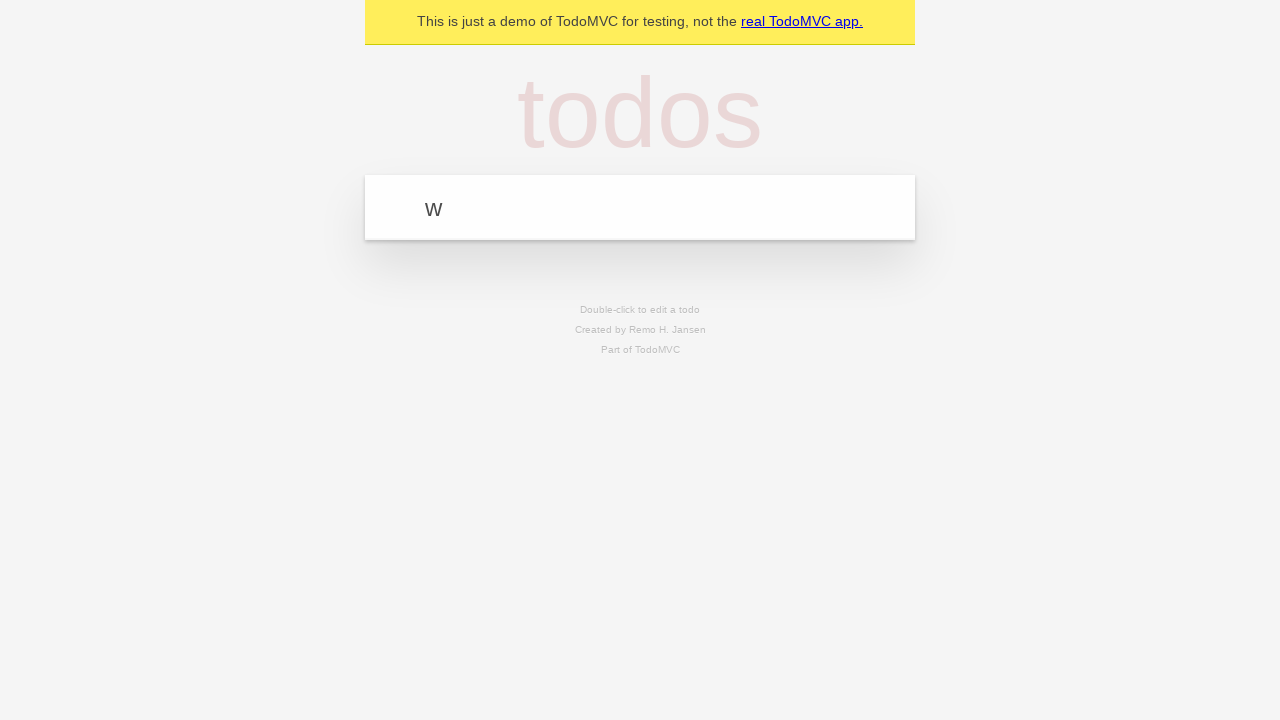

Pressed Enter to submit the new todo item on internal:attr=[placeholder="What needs to be done?"i]
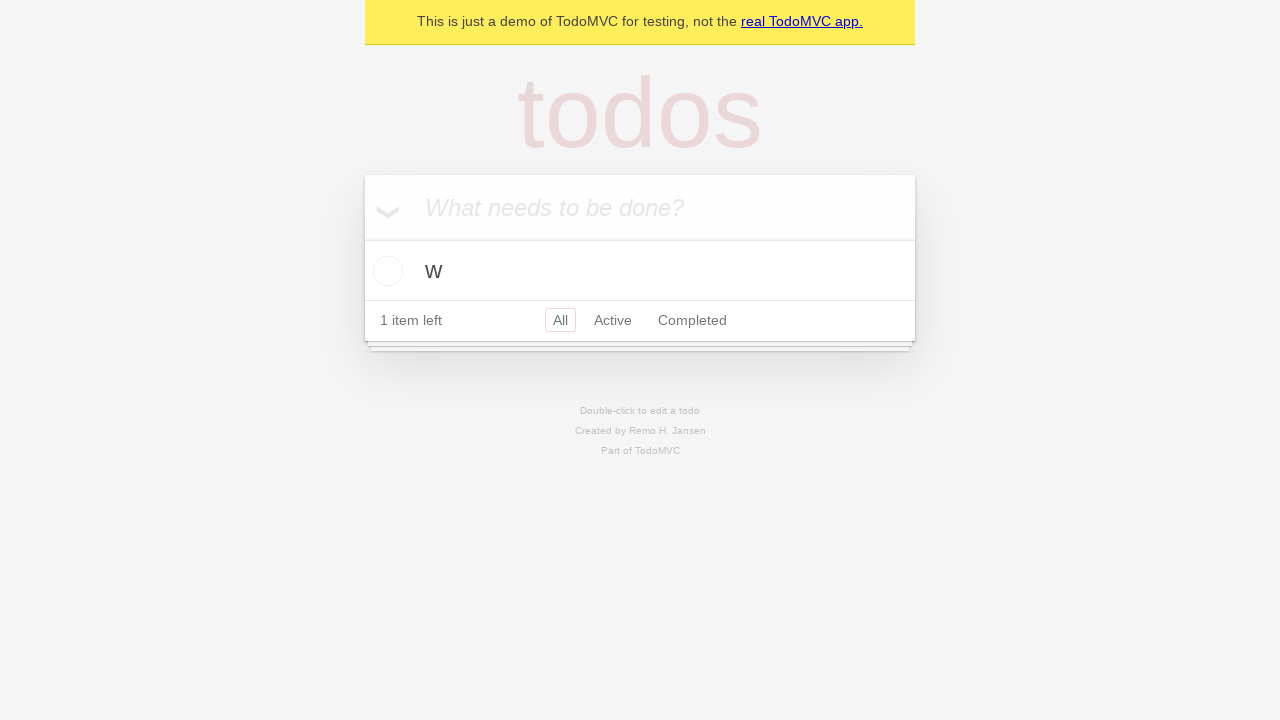

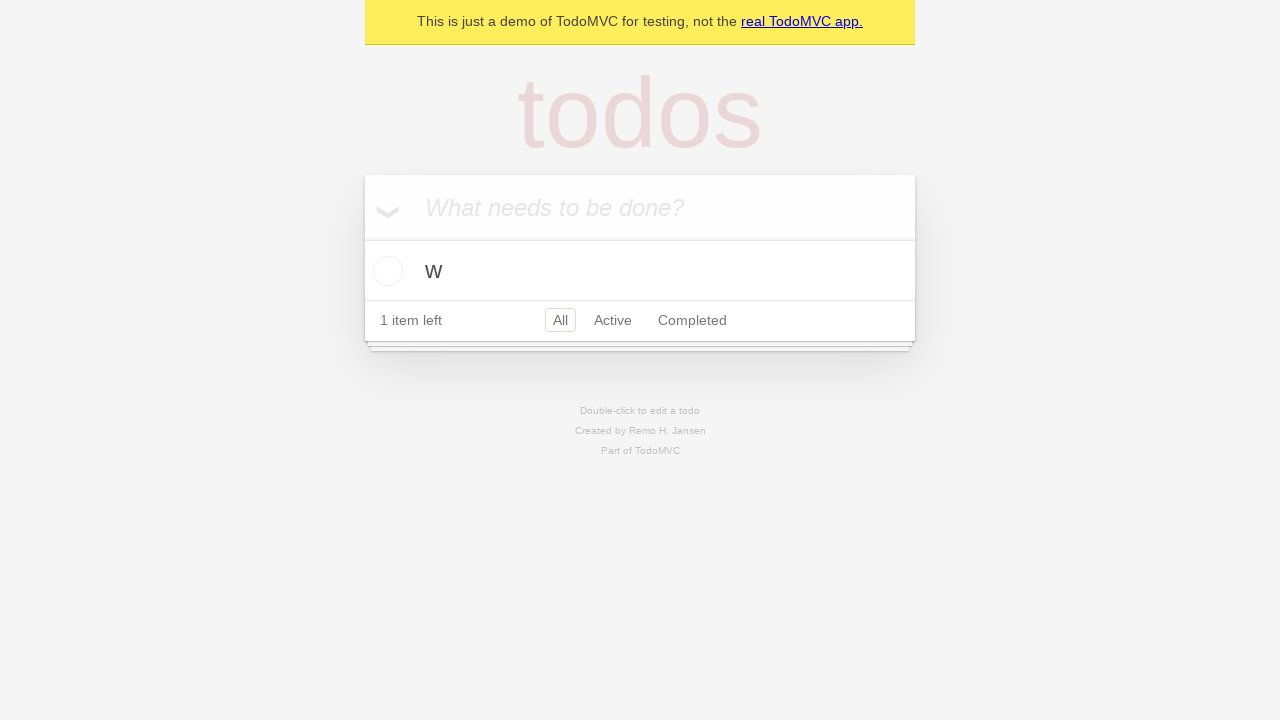